Tests A/B test opt-out by first visiting the main page to establish the domain, adding an opt-out cookie, then navigating to the A/B test page and verifying it shows "No A/B Test".

Starting URL: http://the-internet.herokuapp.com

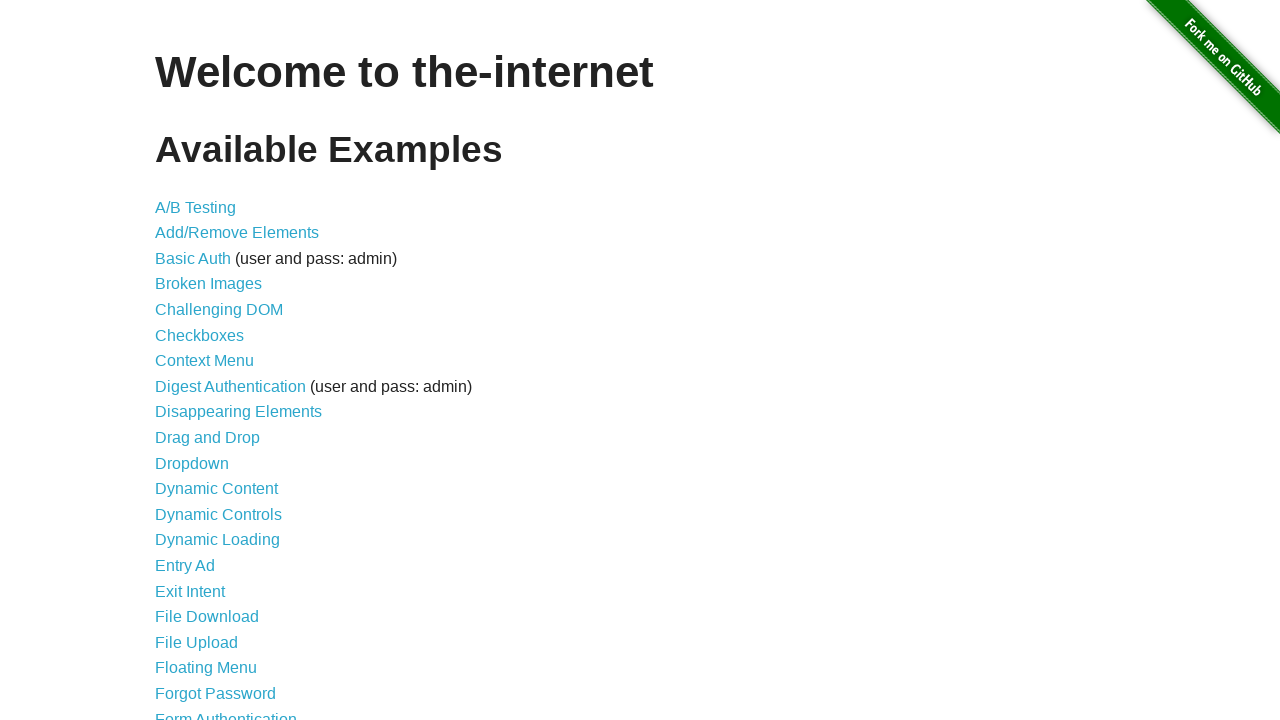

Added optimizelyOptOut cookie to establish A/B test opt-out
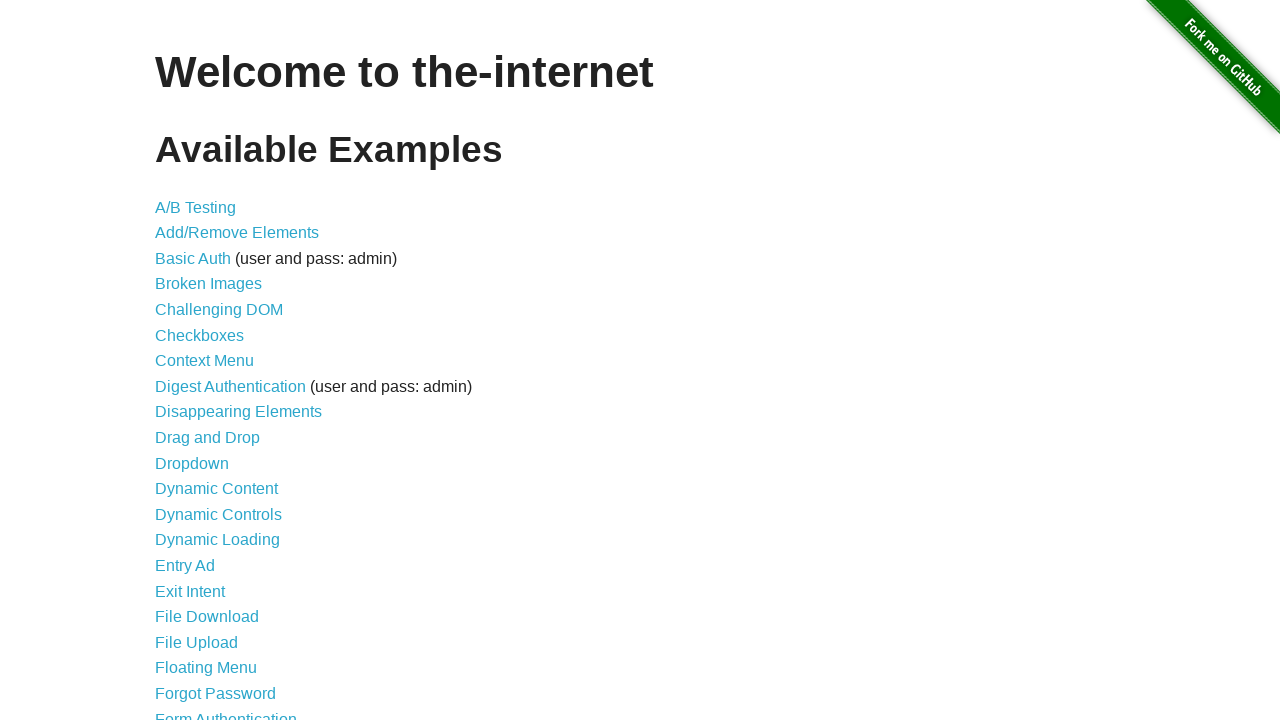

Navigated to A/B test page
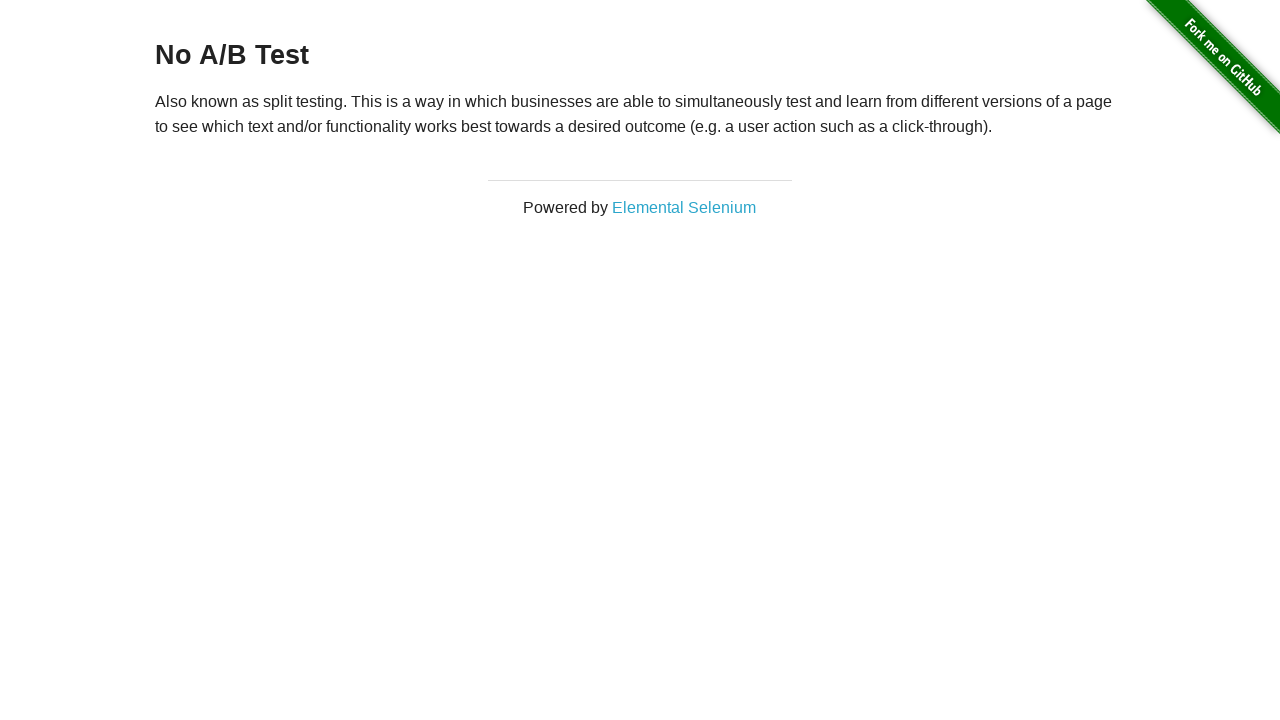

Verified heading element is visible on A/B test page
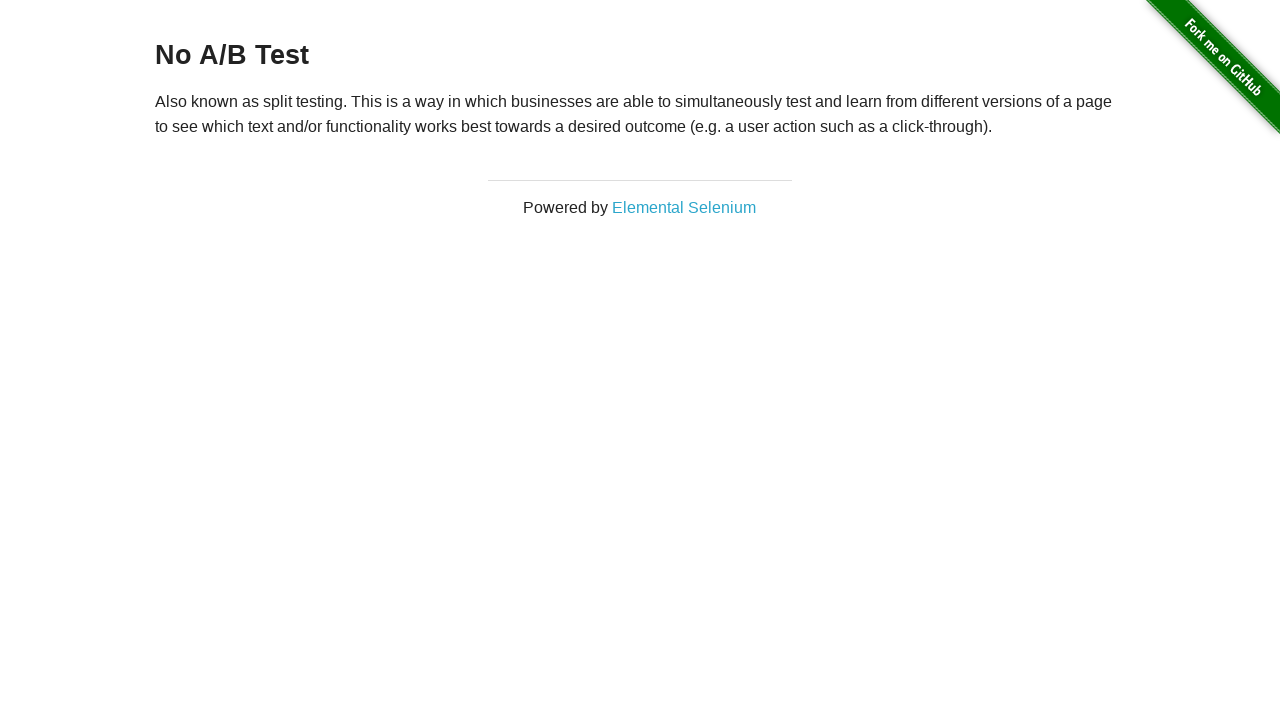

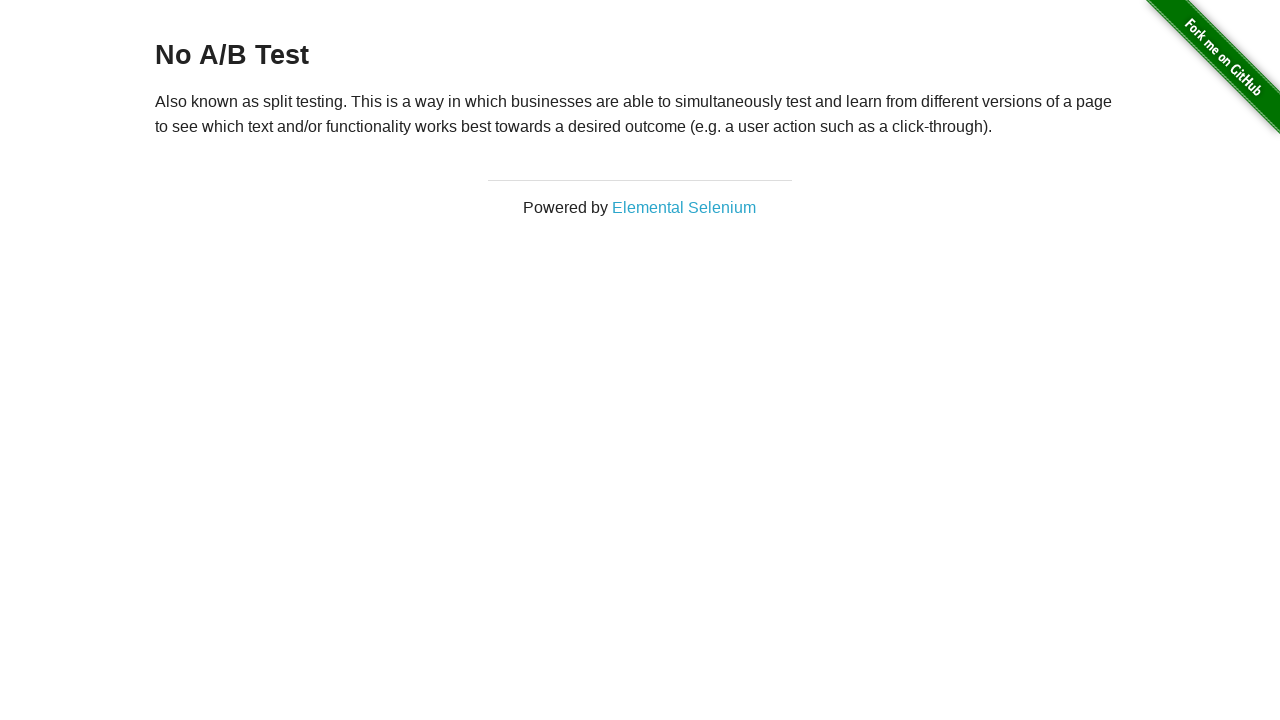